Tests navigation through the Playwright documentation by clicking "Get Started" button and then repeatedly clicking "Next" to navigate through Installation, Writing tests, Generating tests, and Running and debugging tests pages.

Starting URL: https://playwright.dev/

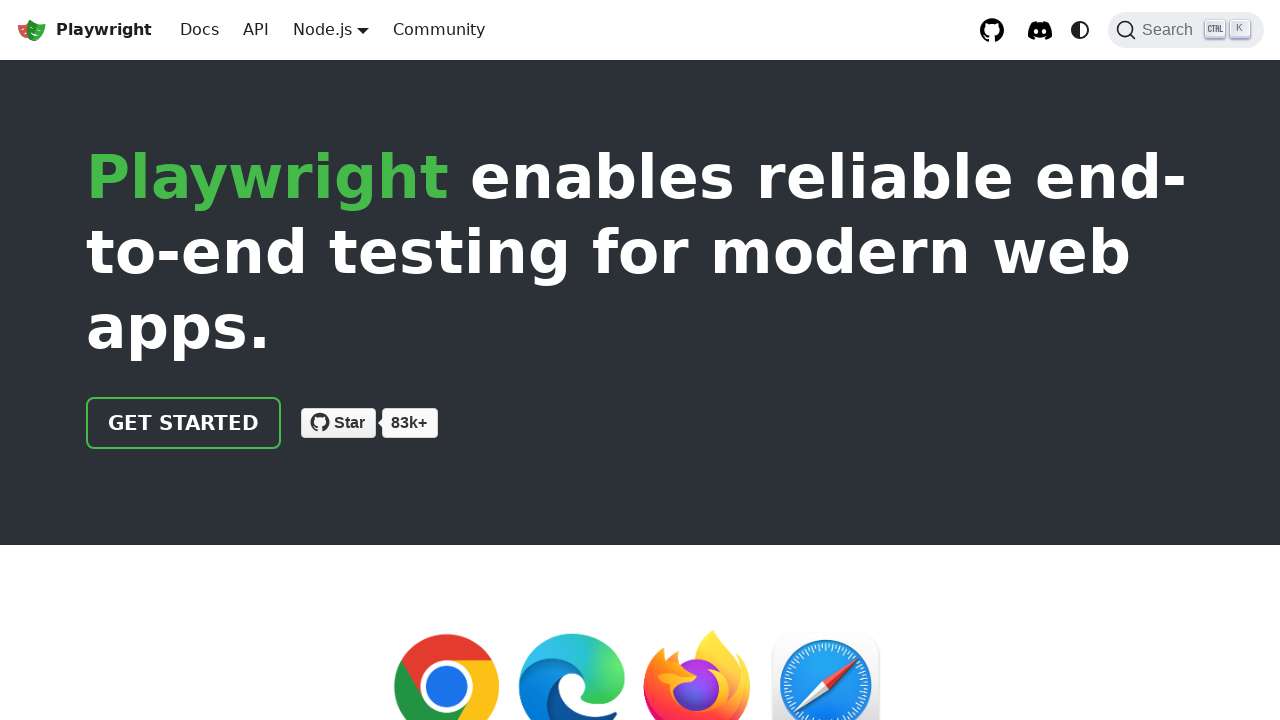

Clicked 'Get started' button on Playwright documentation homepage at (184, 423) on text=Get started
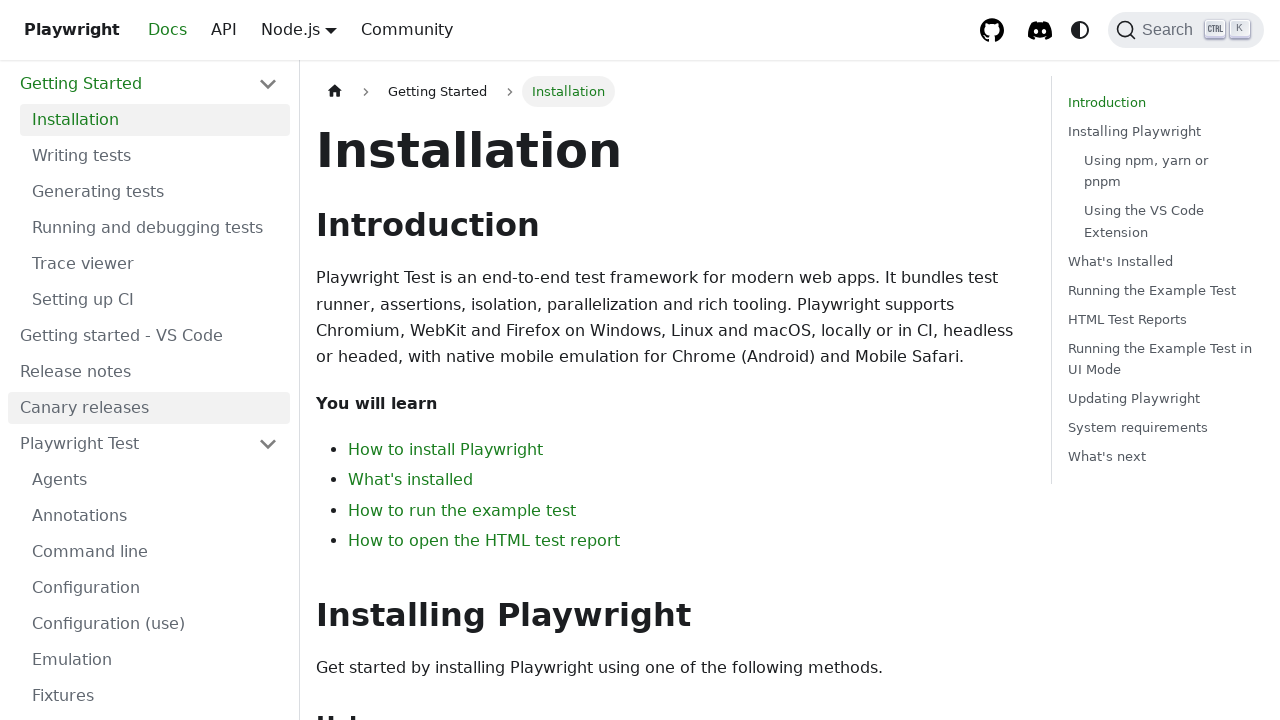

Navigated to Installation page (intro)
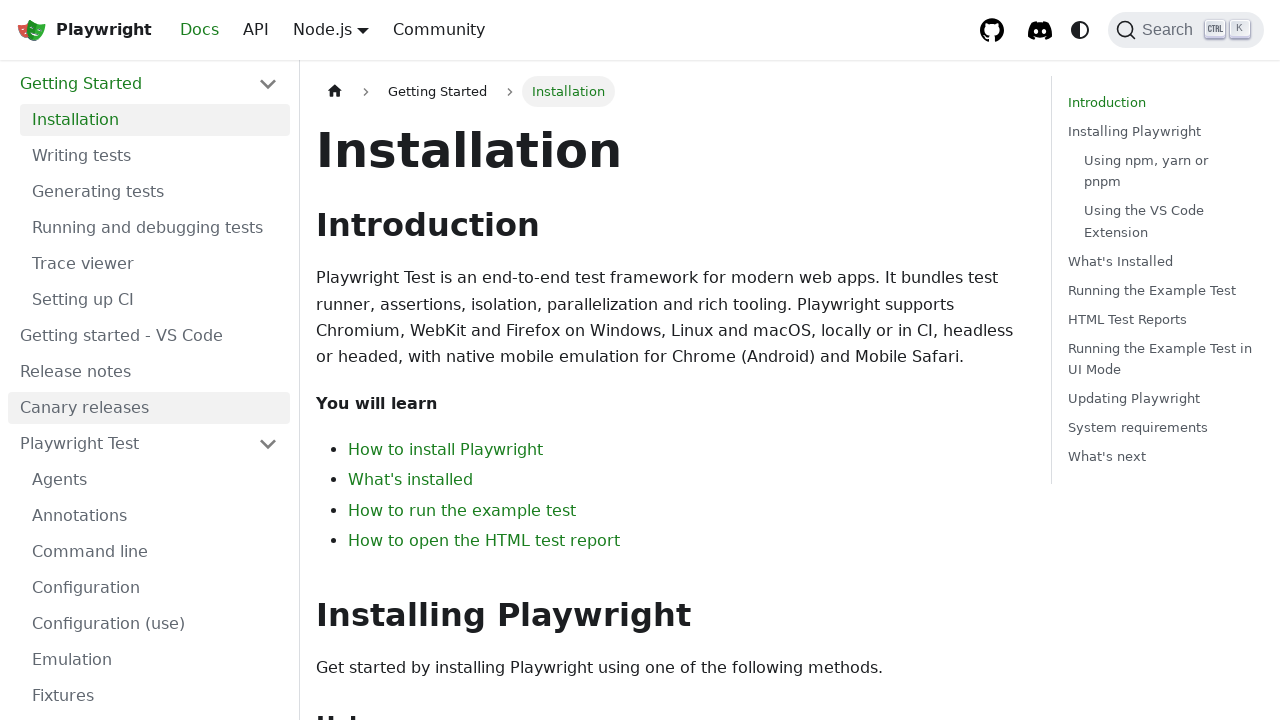

Clicked Next button on Installation page at (847, 368) on .pagination-nav__sublabel
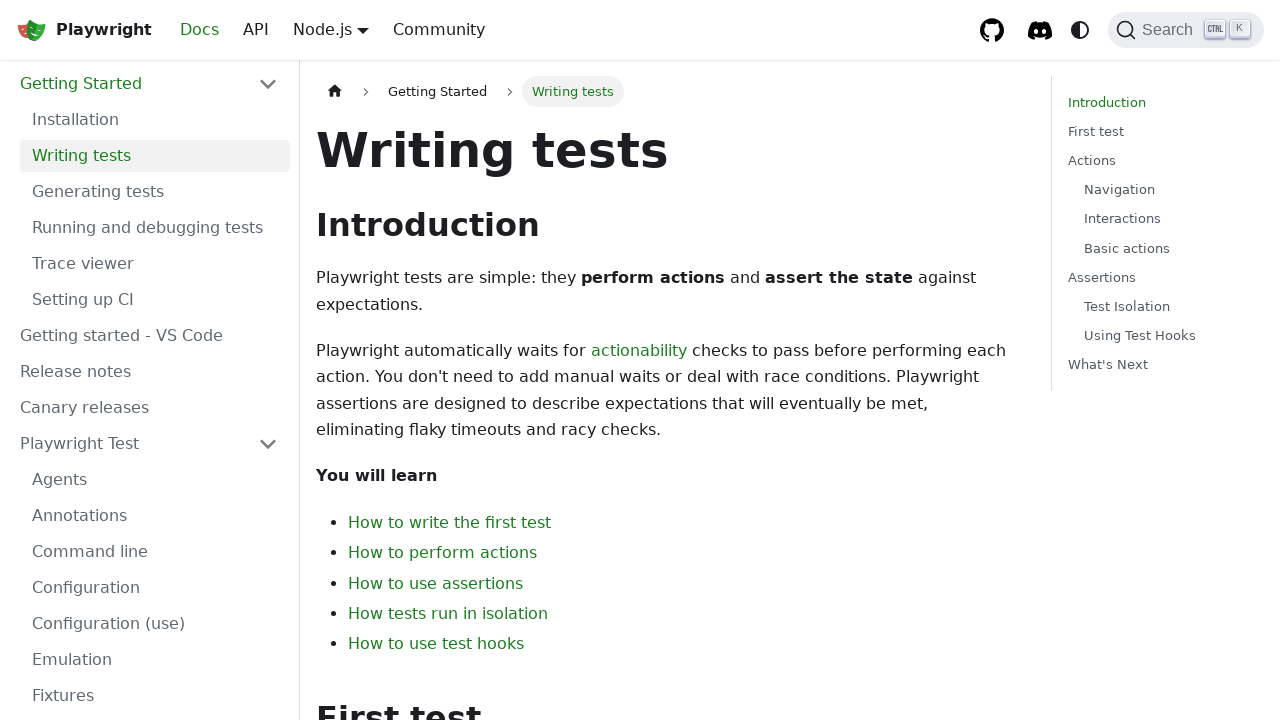

Navigated to Writing tests page
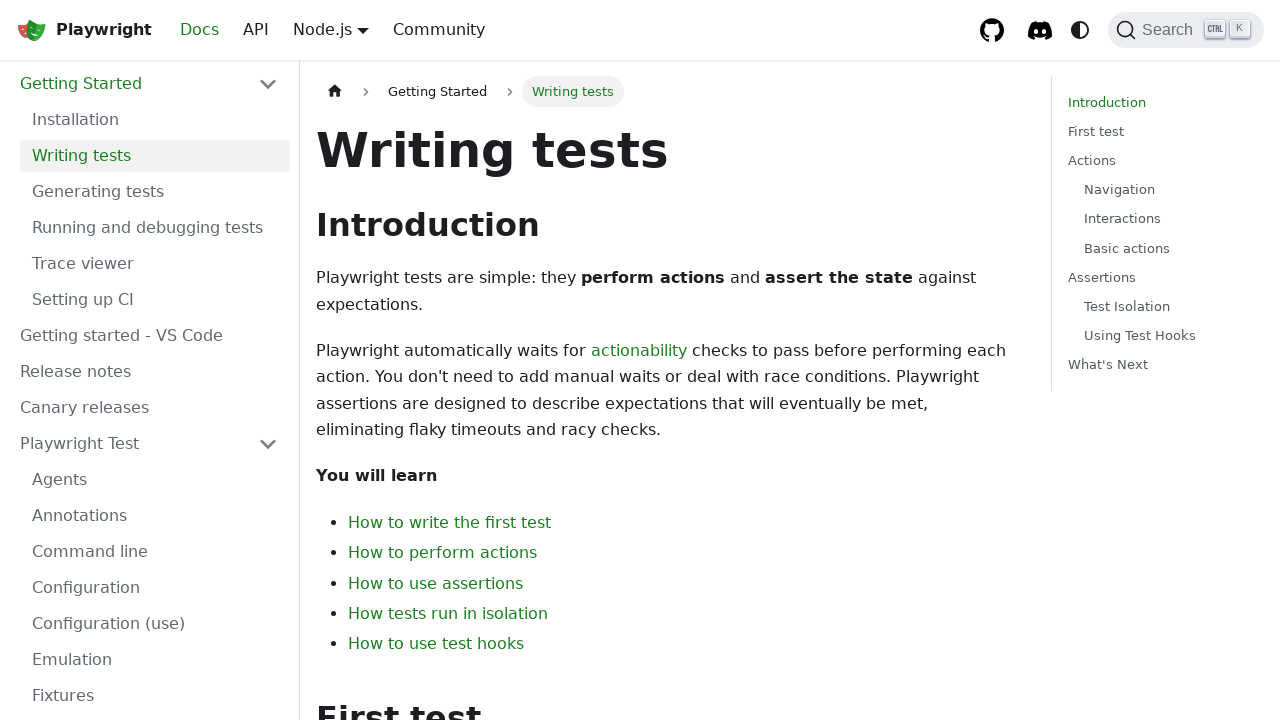

Clicked Next button on Writing tests page at (847, 380) on a.pagination-nav__link--next
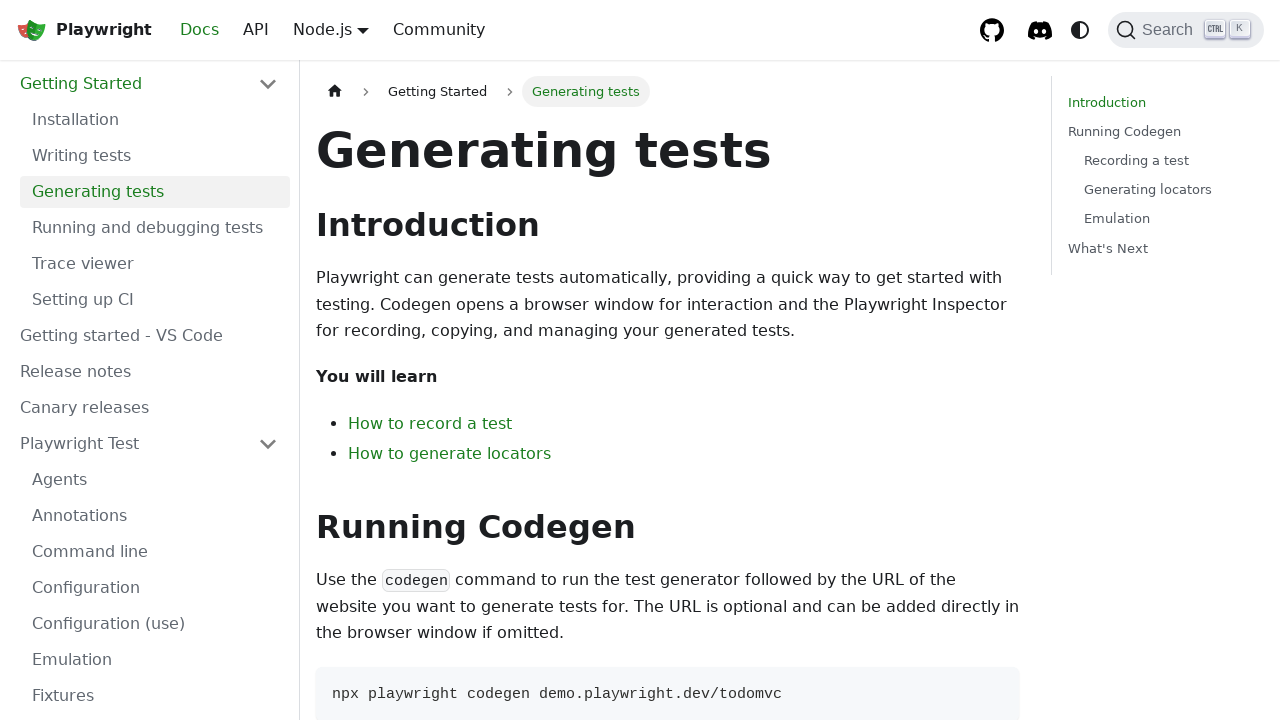

Navigated to Generating tests page
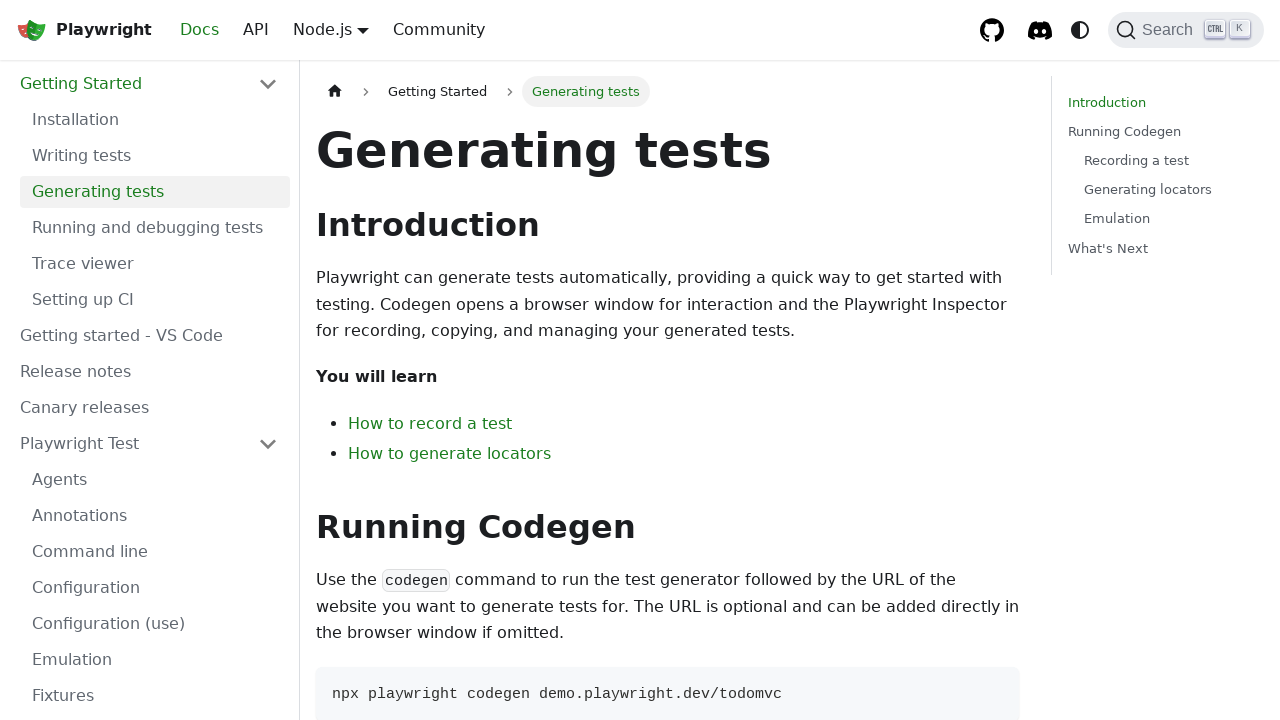

Clicked Next button on Generating tests page at (847, 380) on .pagination-nav__link--next
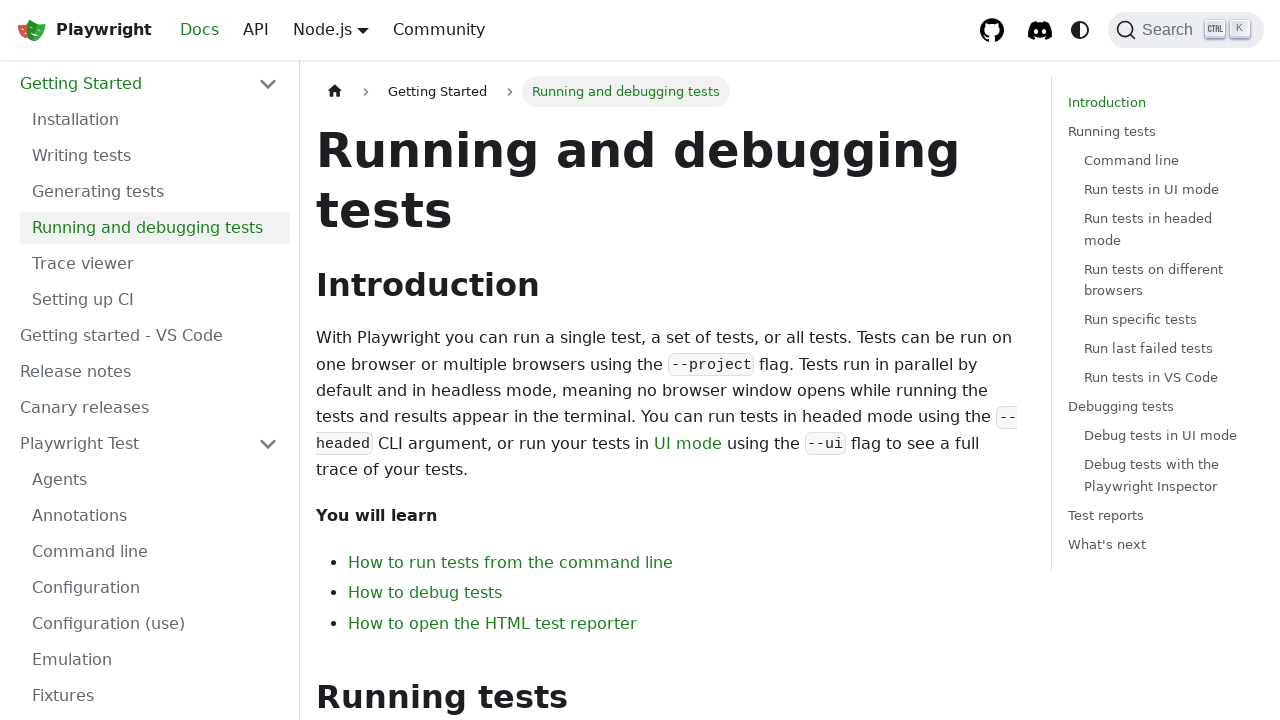

Navigated to Running and debugging tests page
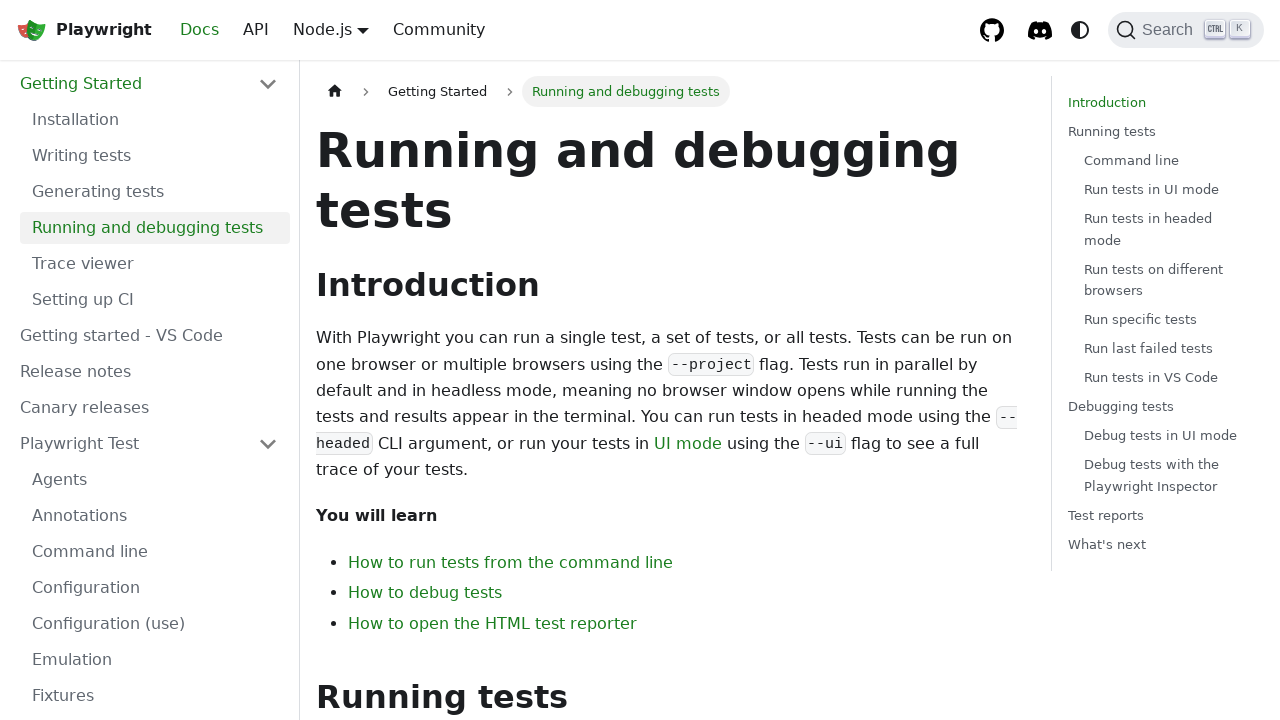

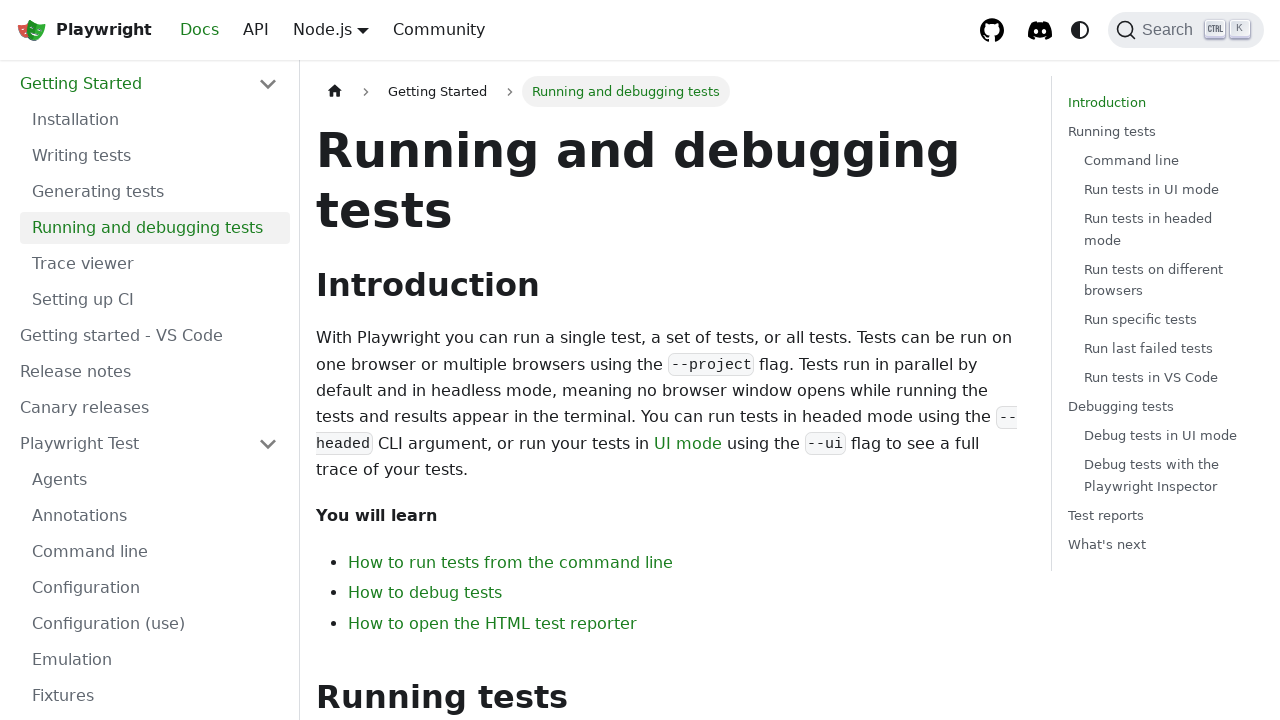